Tests dropdown functionality by navigating to a test automation practice page and verifying that the country dropdown contains expected options

Starting URL: https://testautomationpractice.blogspot.com/

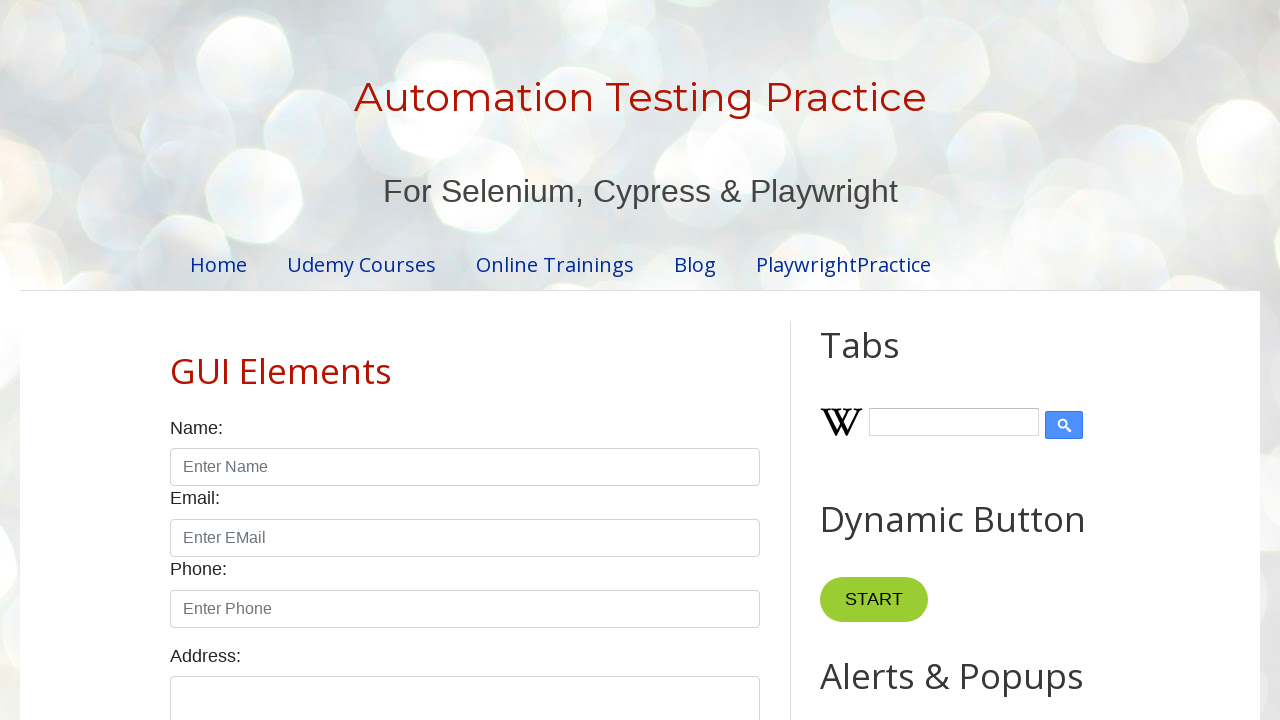

Navigated to test automation practice page
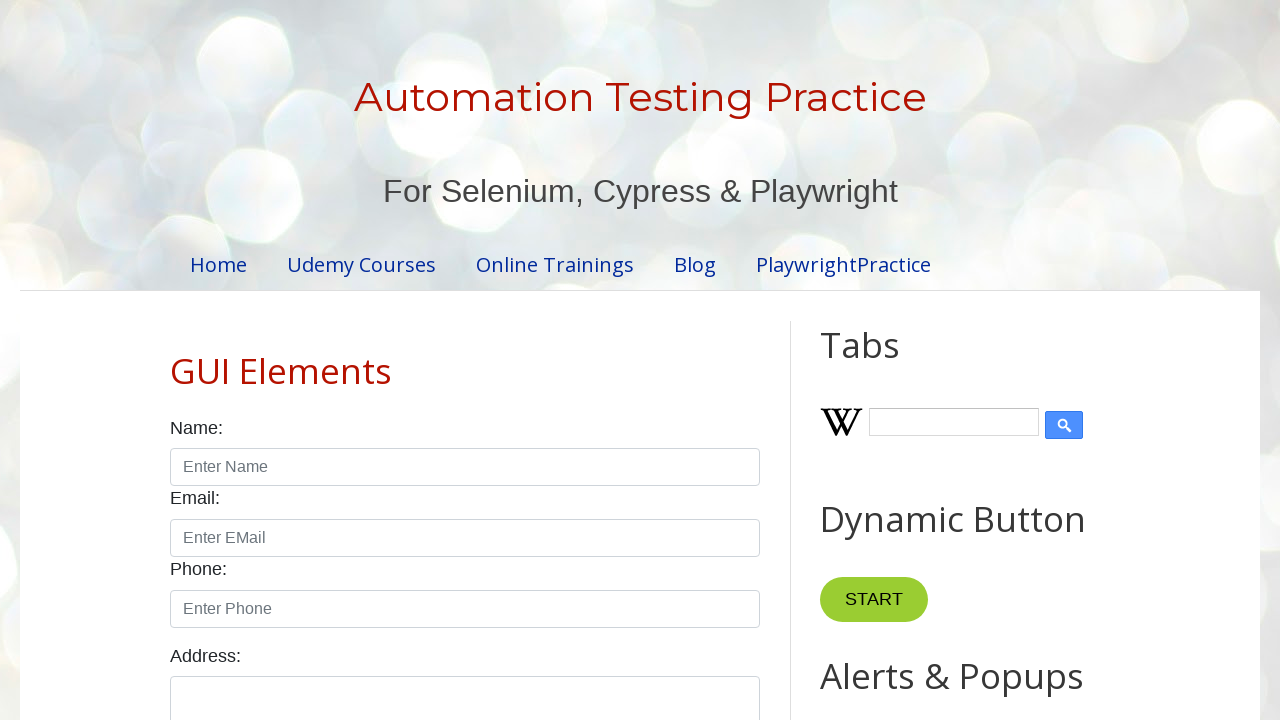

Country dropdown selector became visible
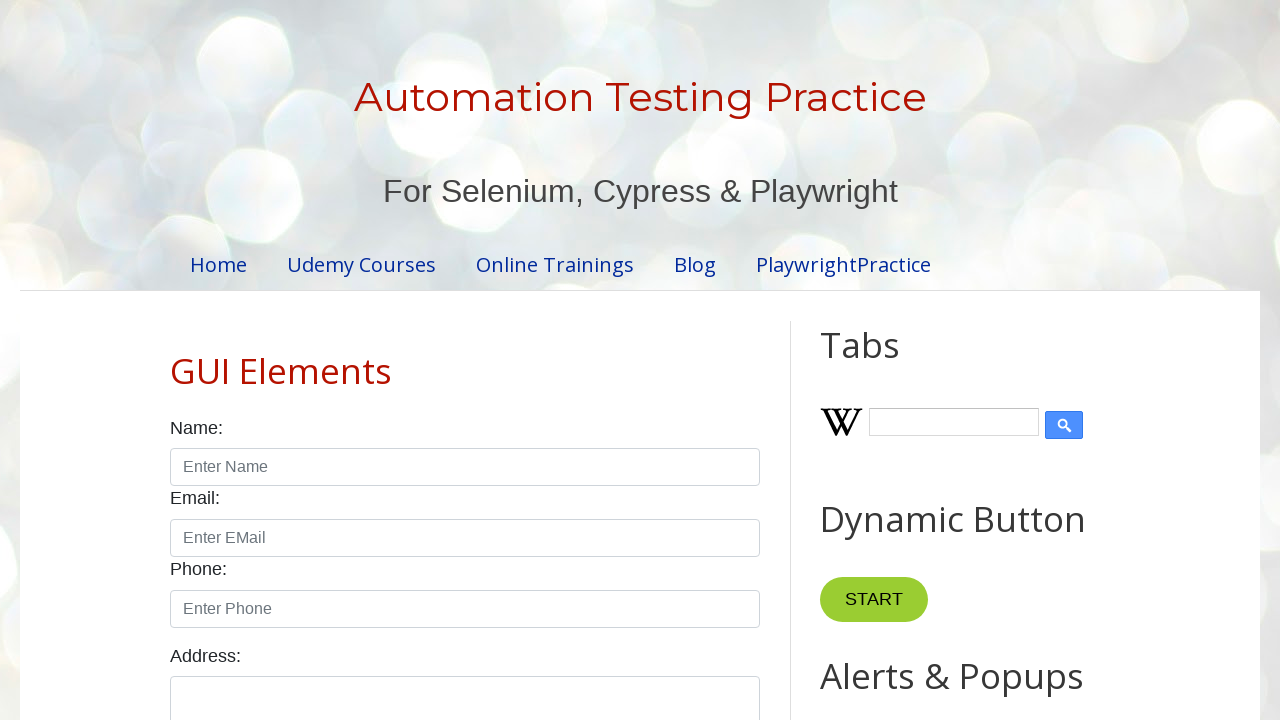

Located country dropdown element
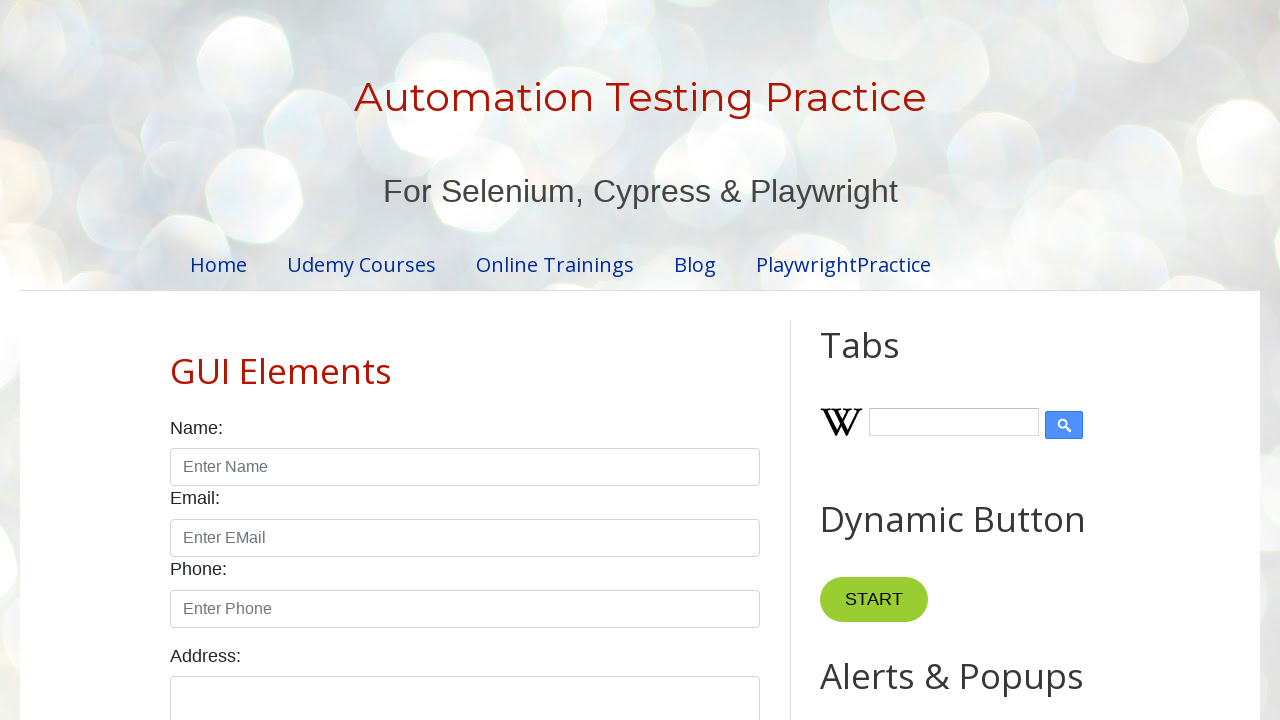

Retrieved dropdown options: ['\n        United States\n      ', '\n        Canada\n      ', '\n        United Kingdom\n      ', '\n        Germany\n      ', '\n        France\n      ', '\n        Australia\n      ', '\n        Japan\n      ', '\n        China\n      ', '\n        Brazil\n      ', '\n        India\n      ']
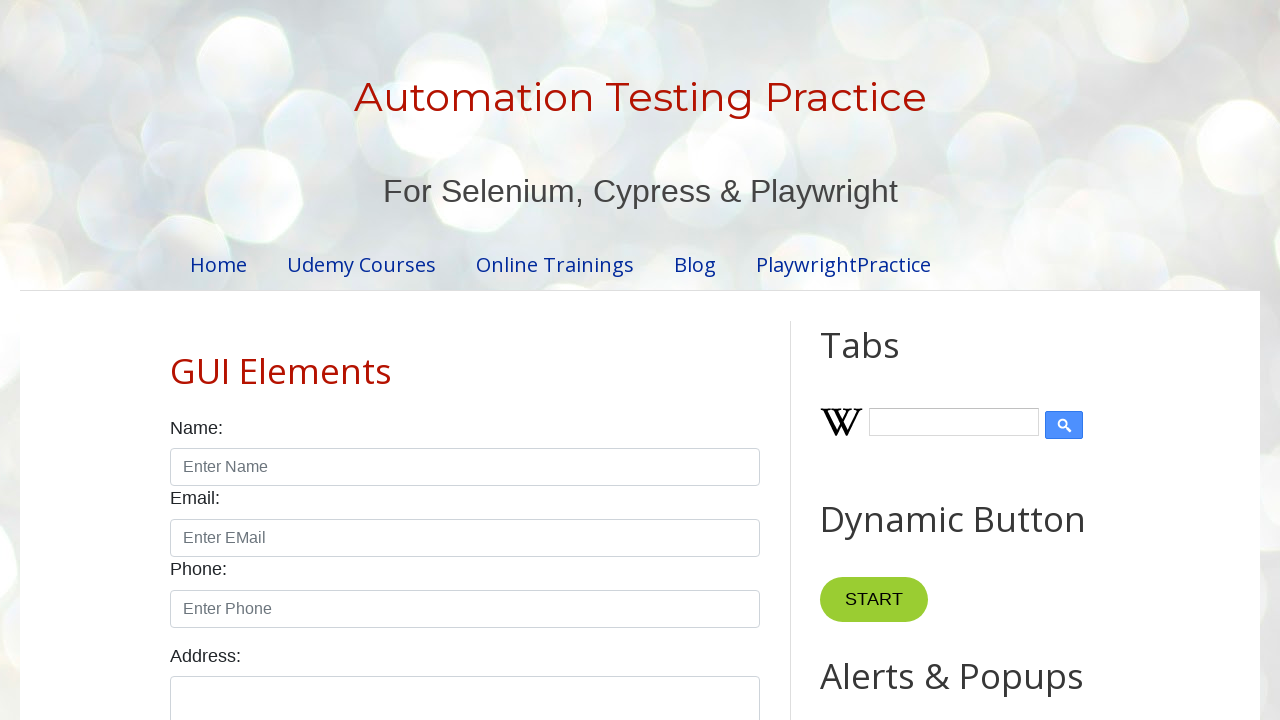

Clicked on country dropdown to expand it at (465, 360) on #country
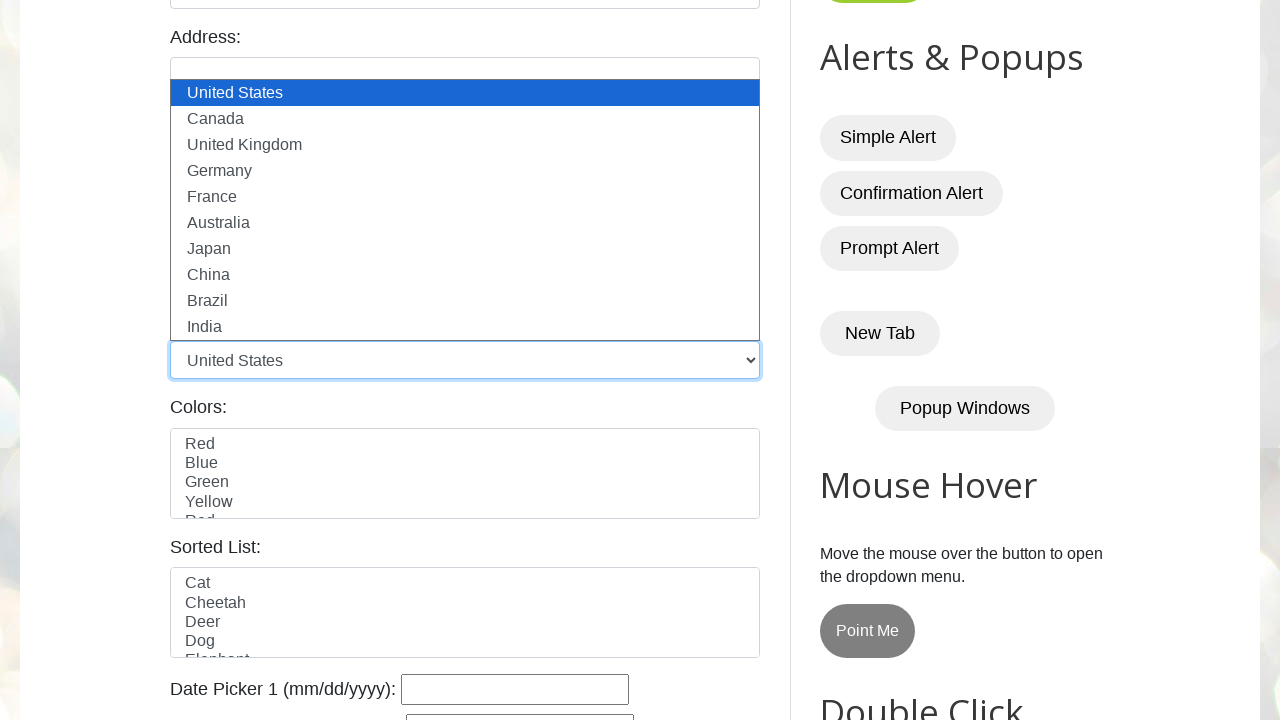

Selected 'India' from the country dropdown on #country
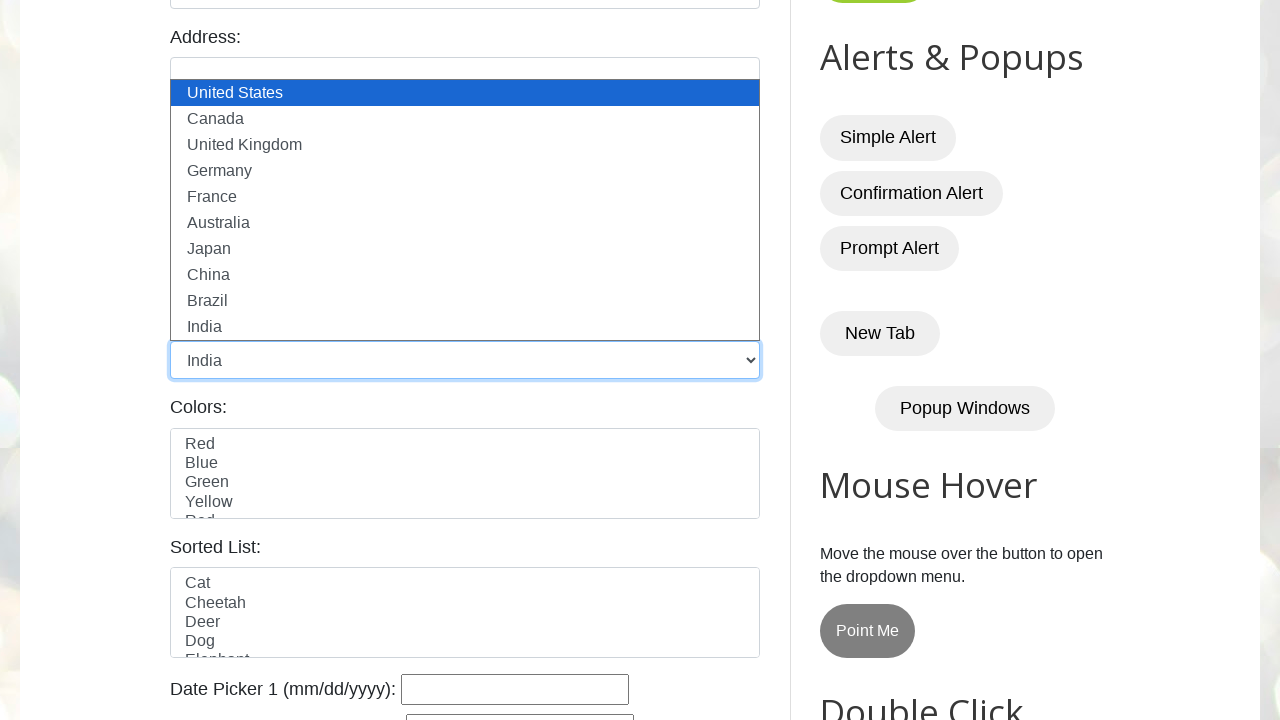

Verified selected value: india
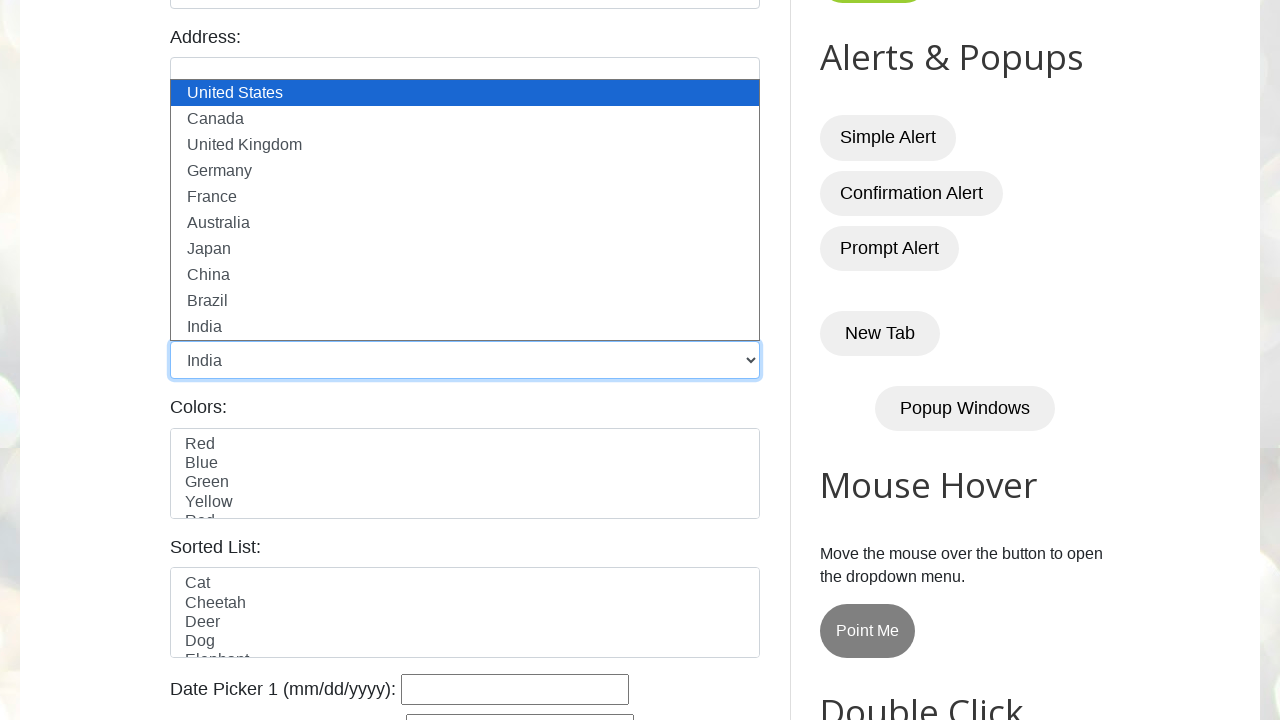

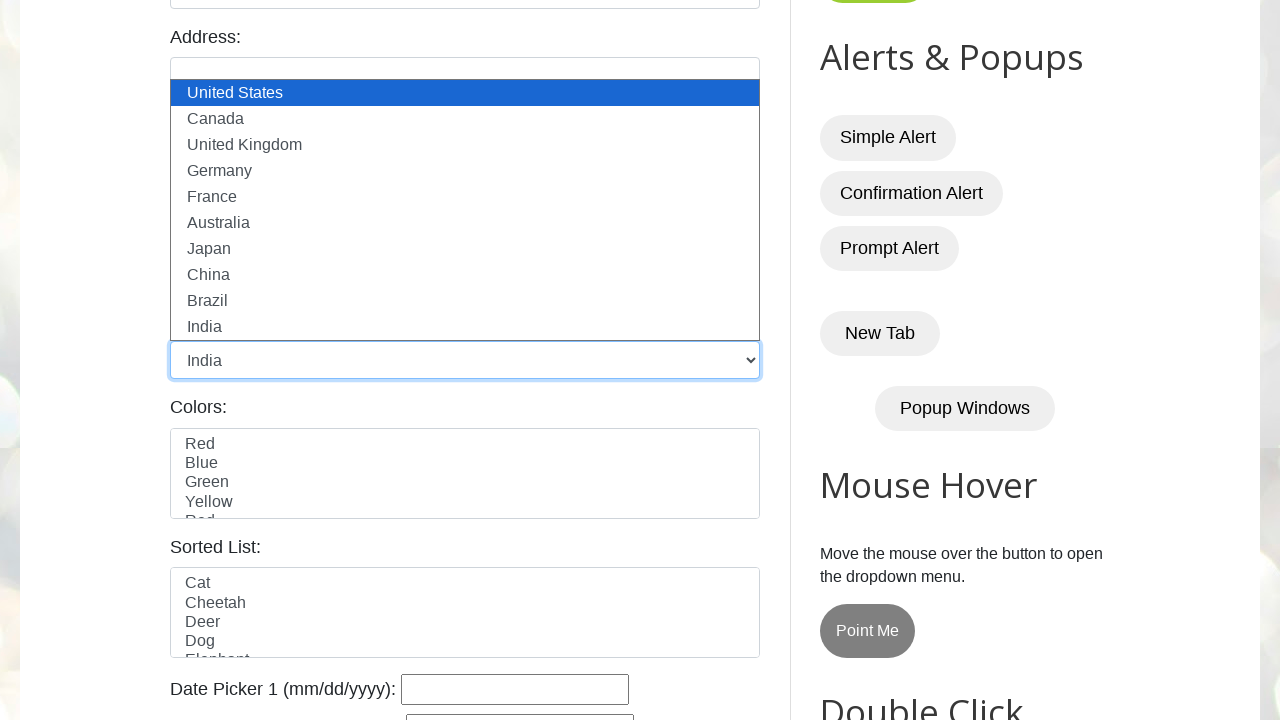